Tests the Contact form by filling in email, name, and message fields, then submitting and verifying the success alert

Starting URL: https://www.demoblaze.com/

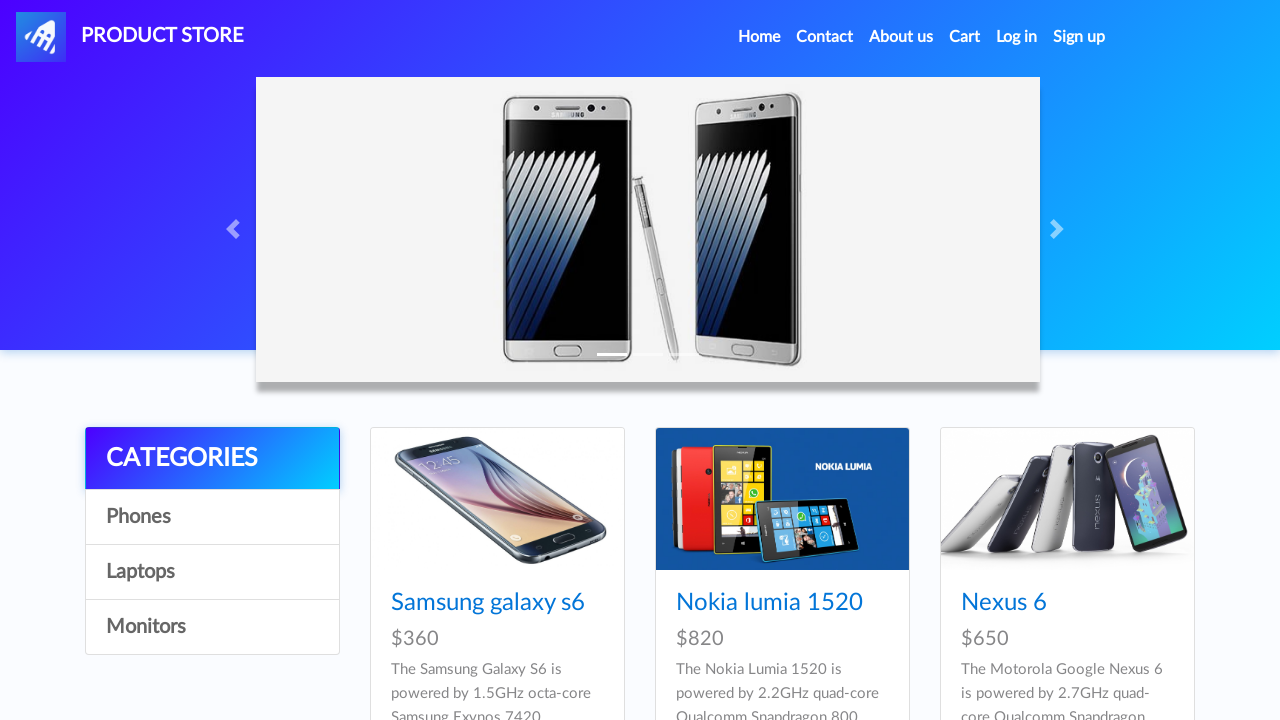

Clicked Contact link in navigation to open contact form modal at (825, 37) on a[data-target='#exampleModal']
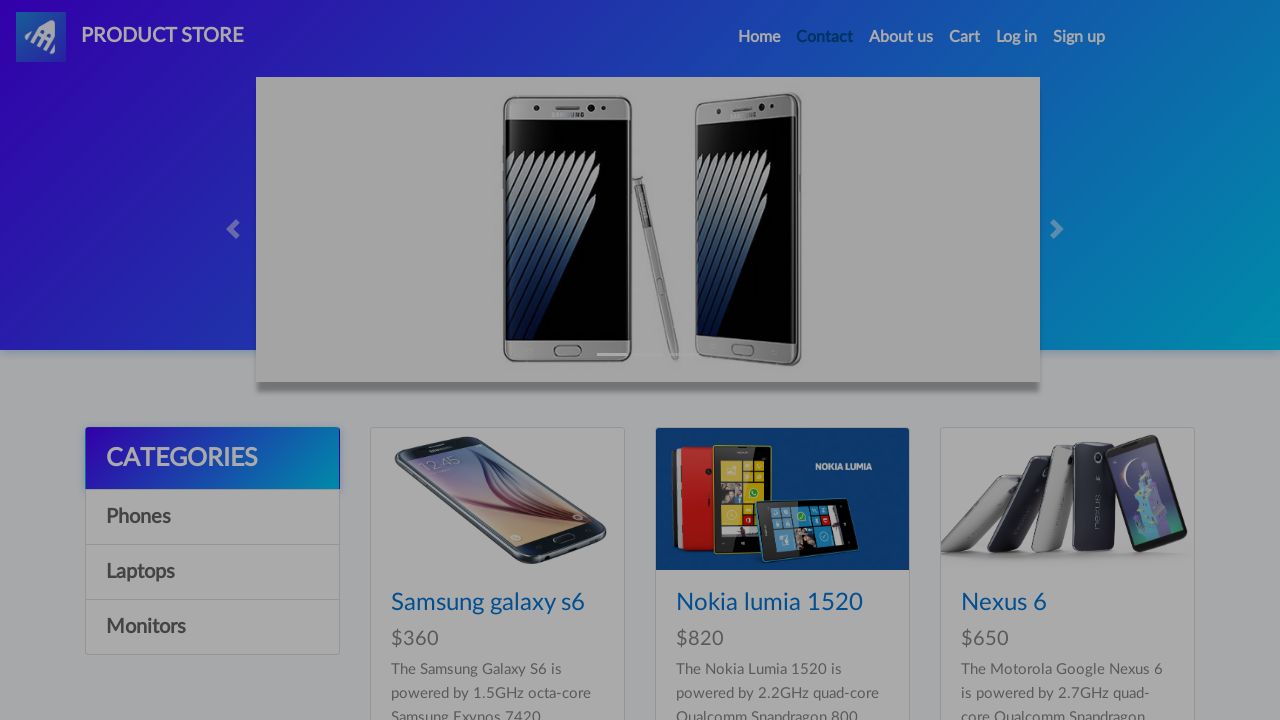

Contact form modal became visible
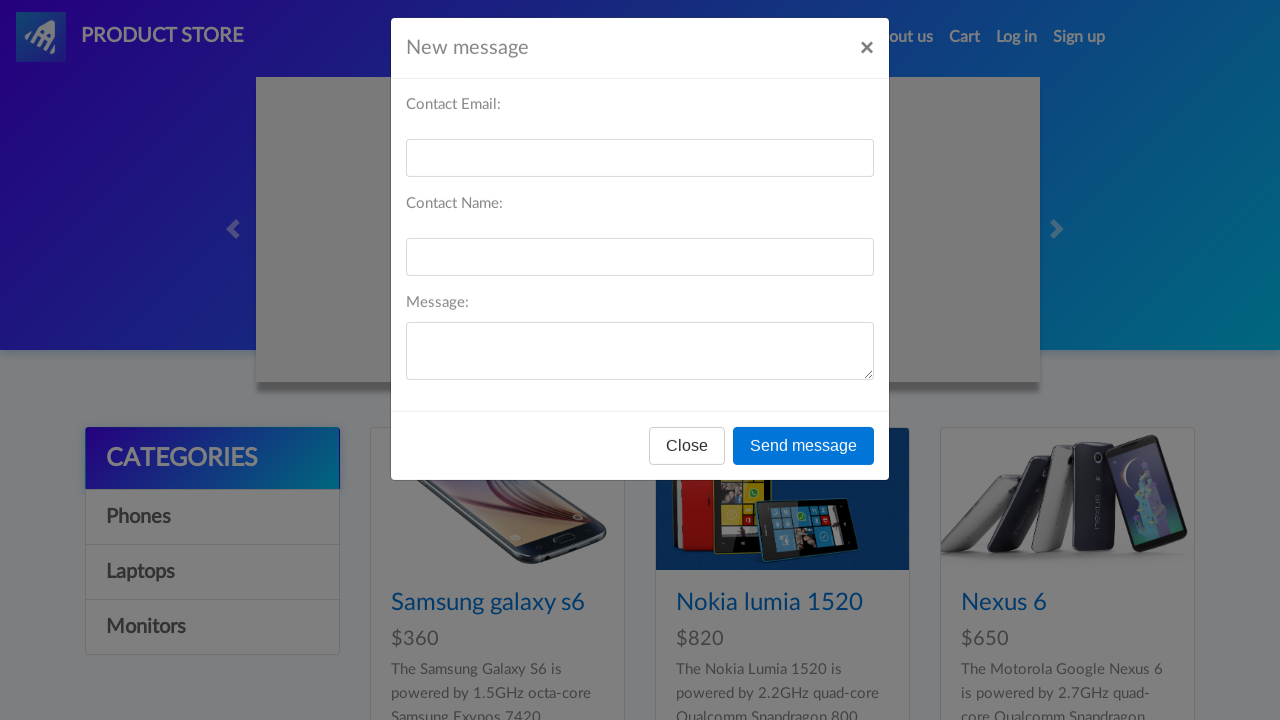

Filled email field with 'maria_jenkins@testmail.com' on #recipient-email
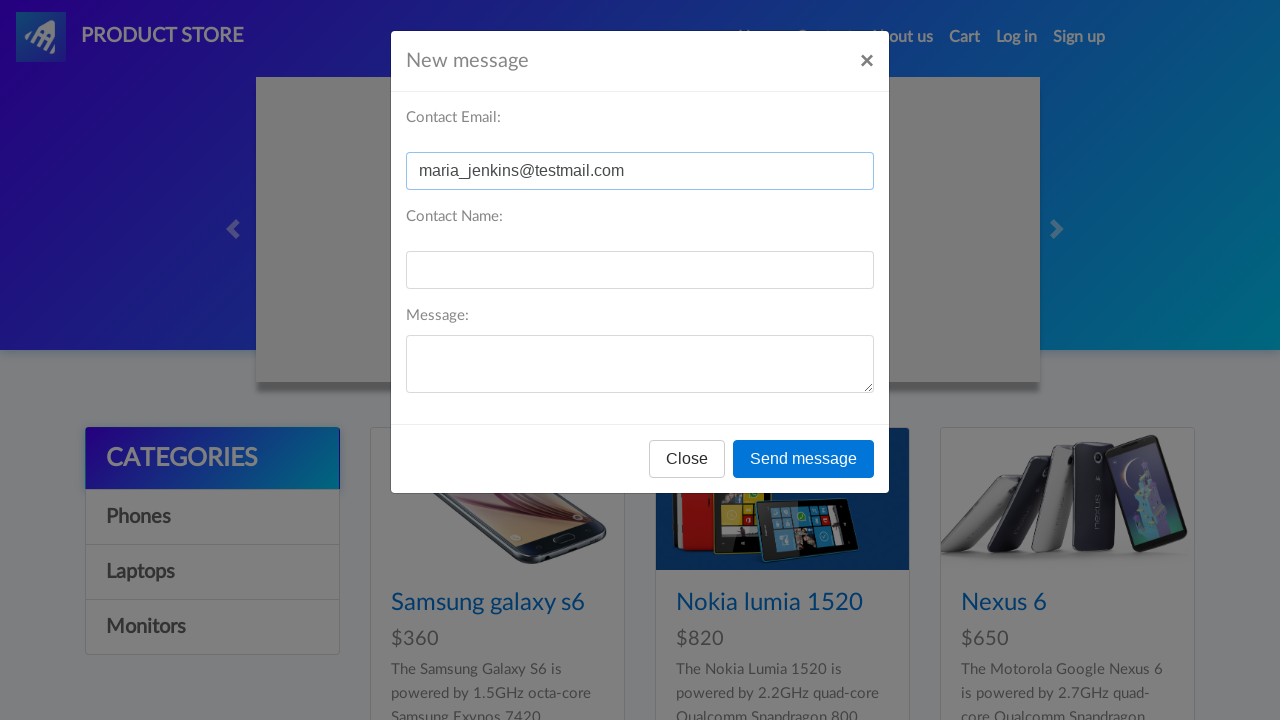

Filled name field with 'Maria Jenkins' on #recipient-name
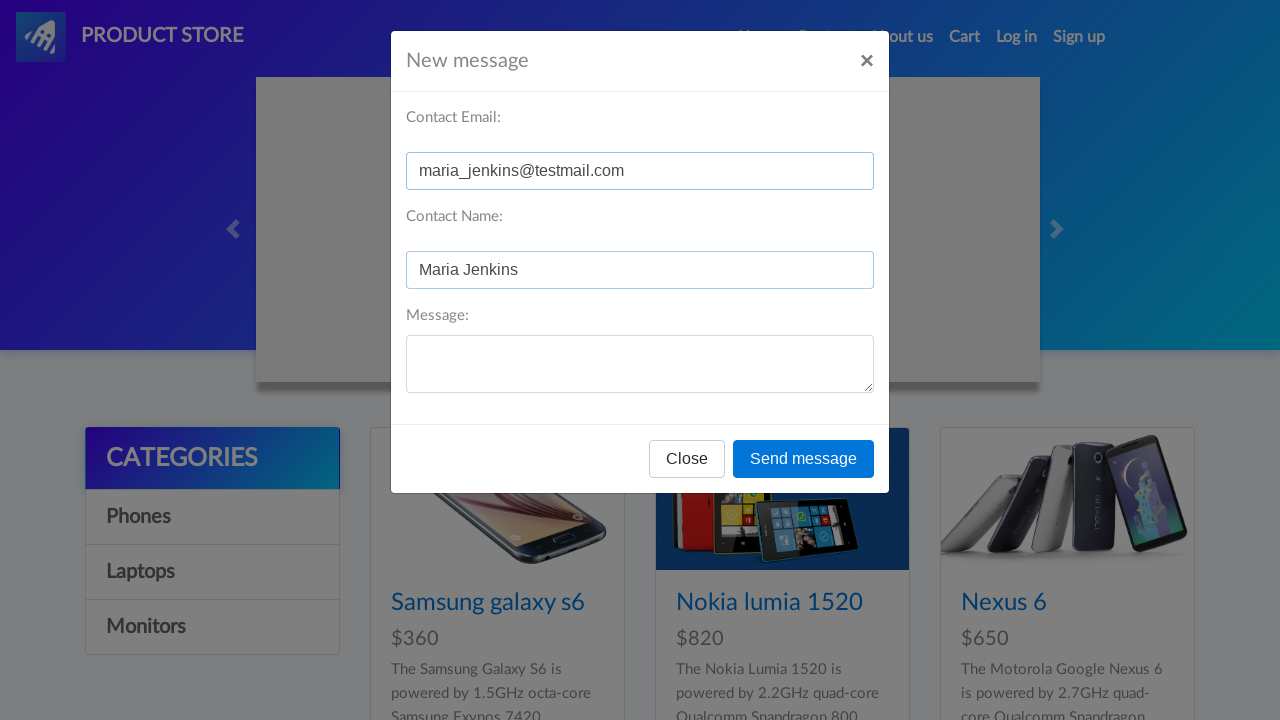

Filled message field with test inquiry text on #message-text
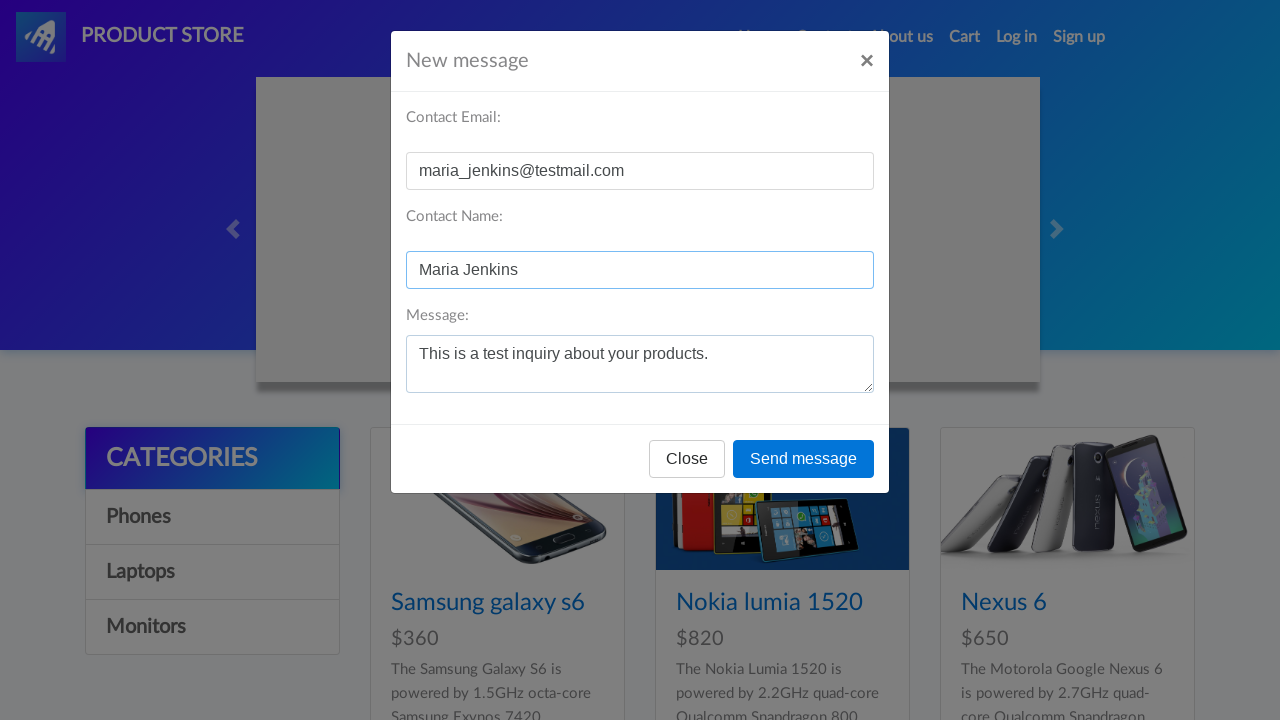

Clicked send message button to submit contact form at (804, 459) on #exampleModal button.btn-primary
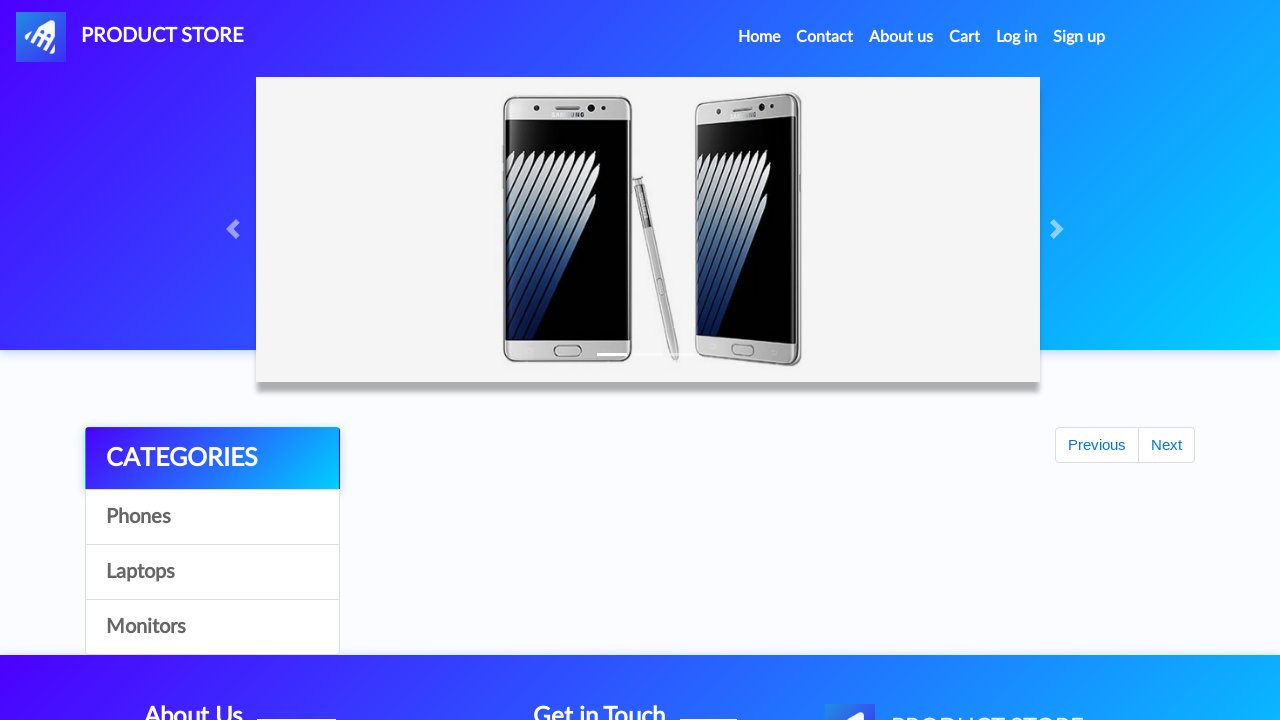

Set up dialog handler to accept alerts
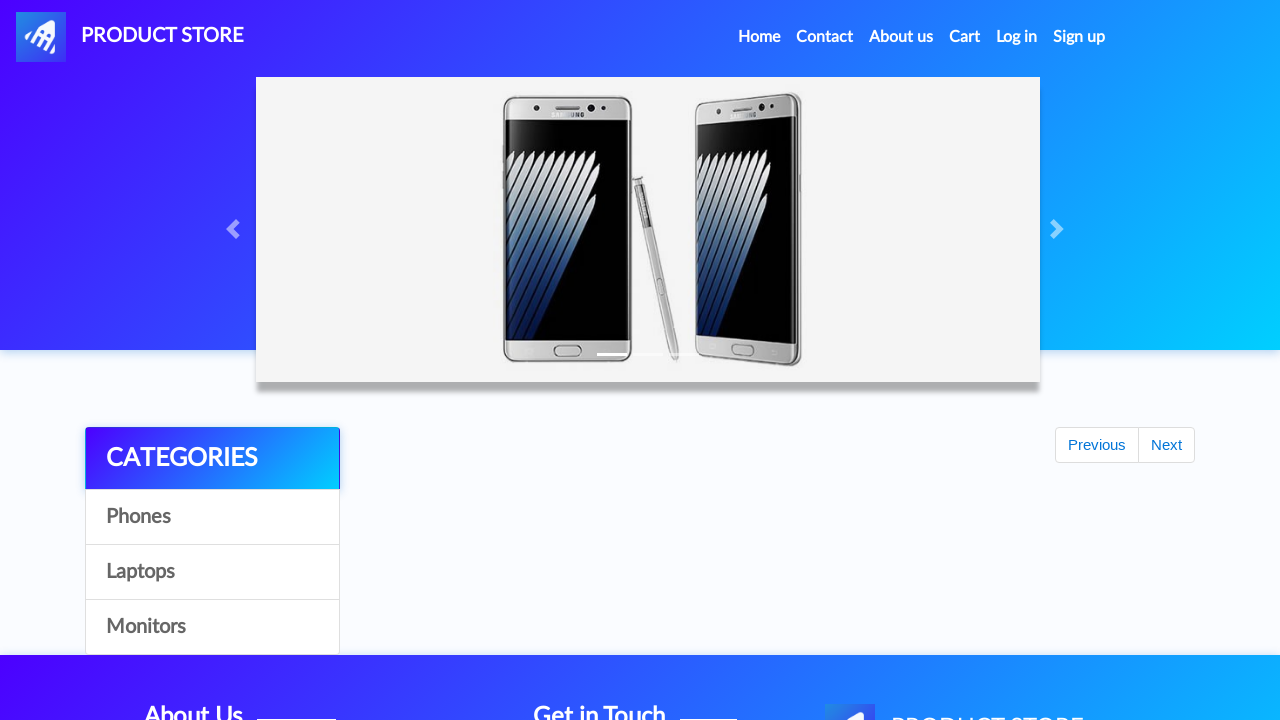

Waited 1000ms for success alert to appear and be processed
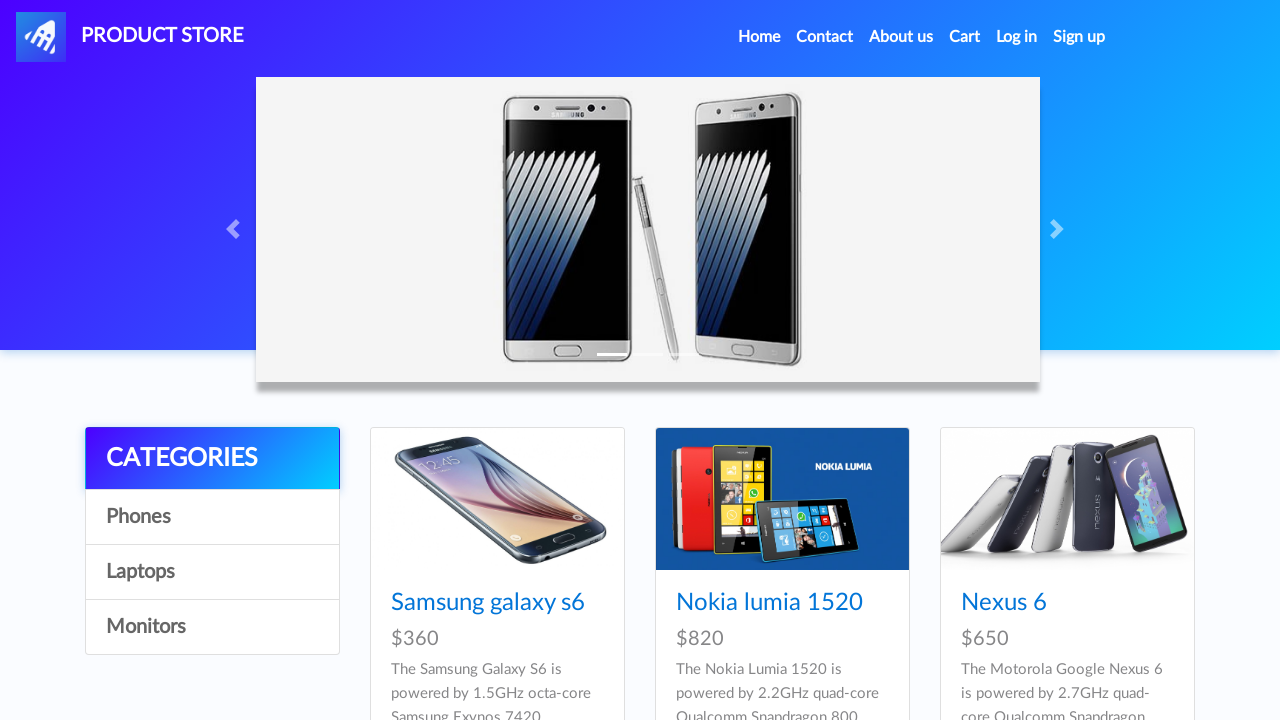

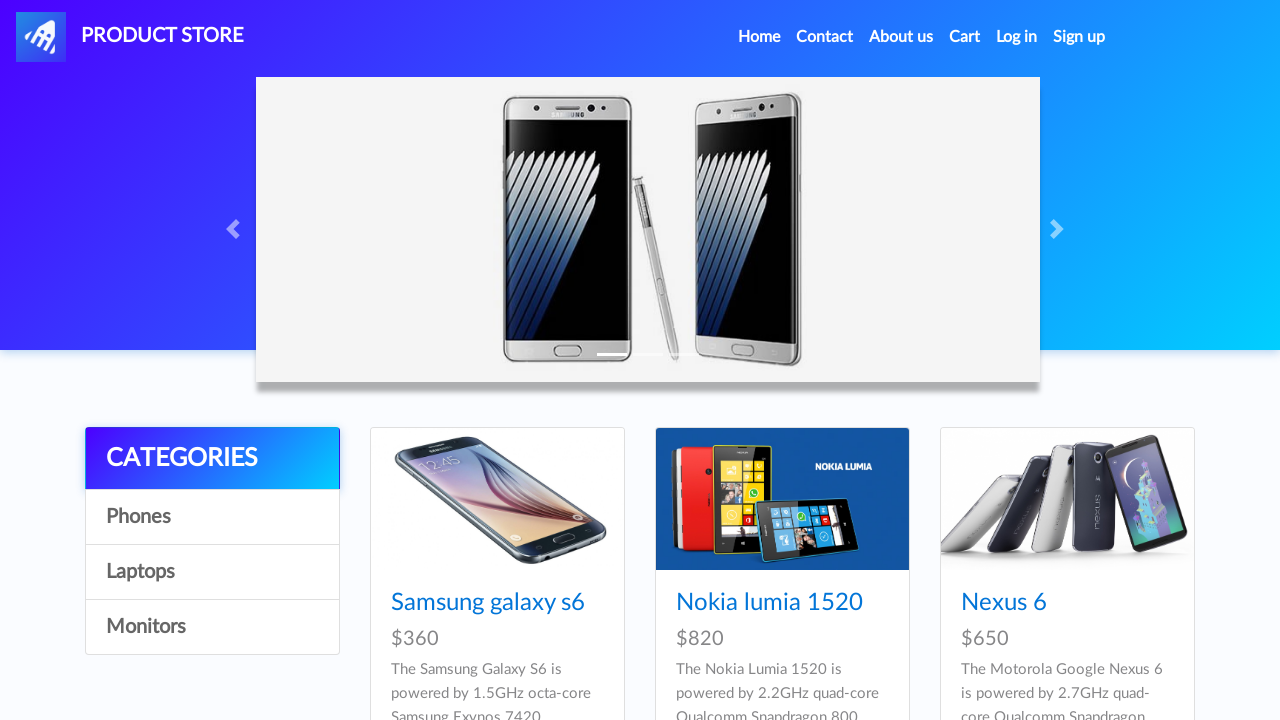